Tests XPath traversal by clicking on sibling buttons and verifying text content using sibling and parent-child relationships

Starting URL: https://rahulshettyacademy.com/AutomationPractice/

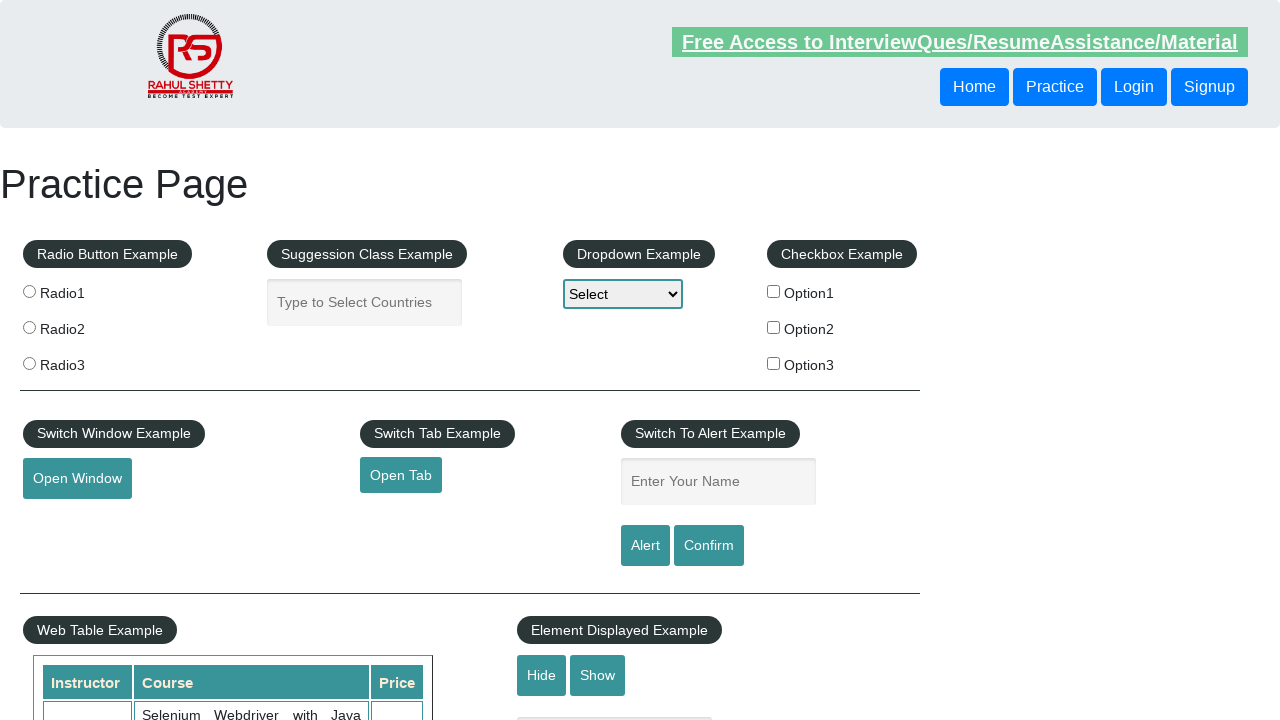

Clicked on sibling button using XPath following-sibling axis at (1134, 87) on xpath=//div/button[1]/following-sibling::button[1]
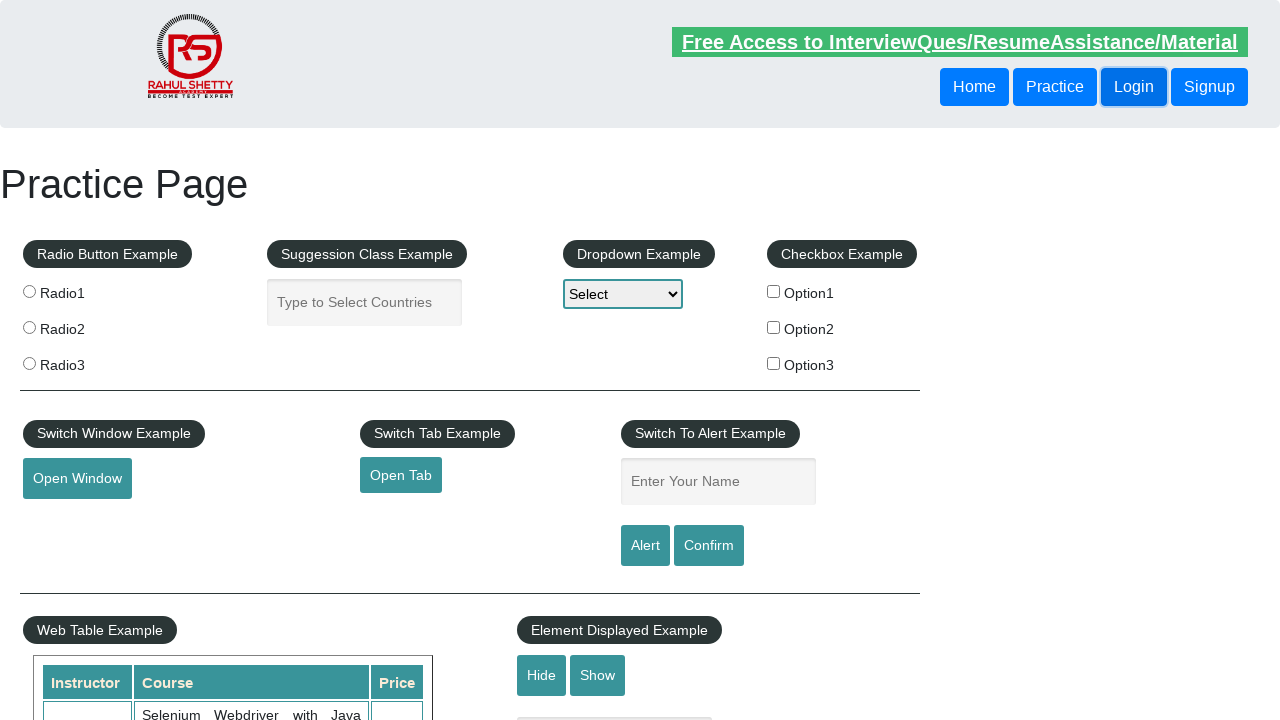

Retrieved text from sibling button: Login
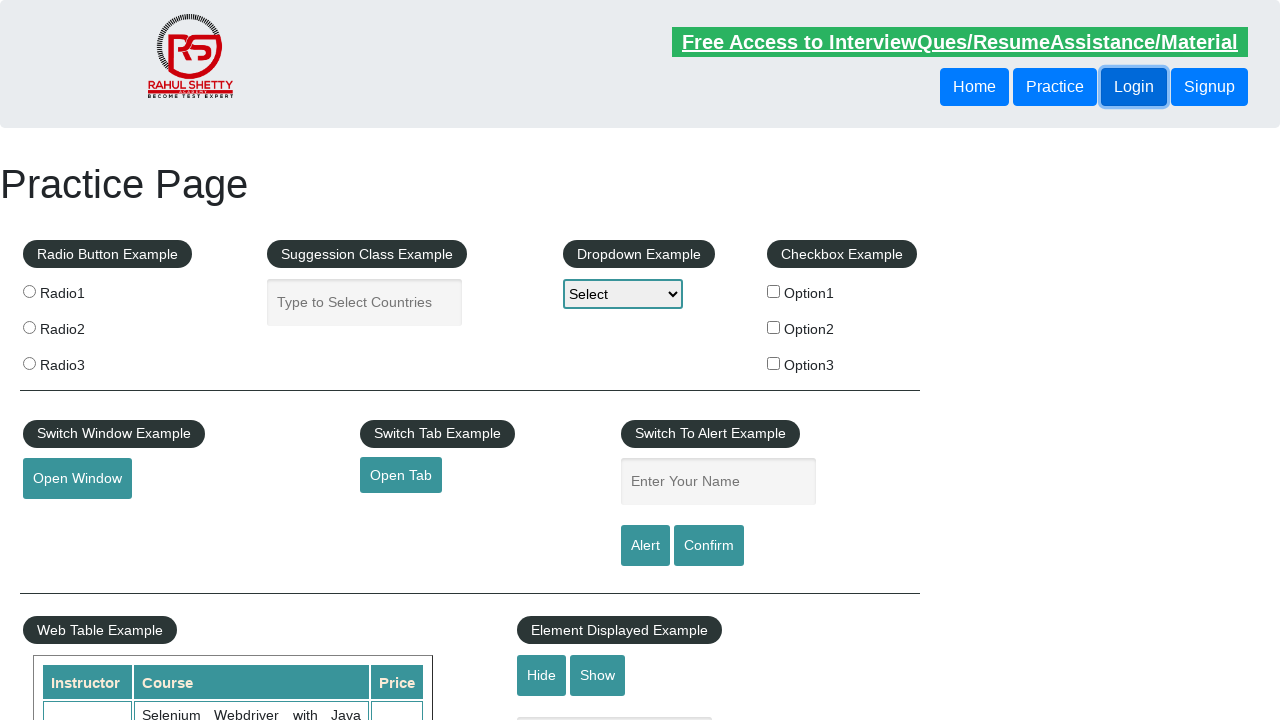

Retrieved text from button using parent traversal: Login
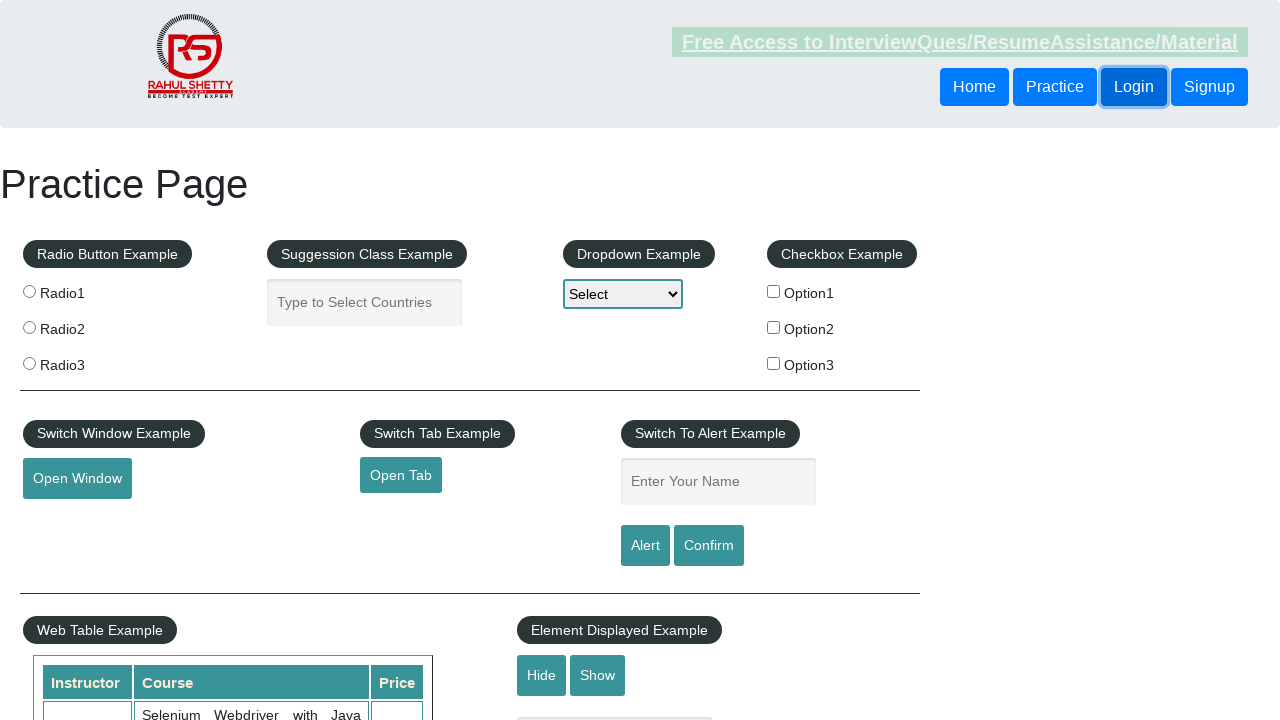

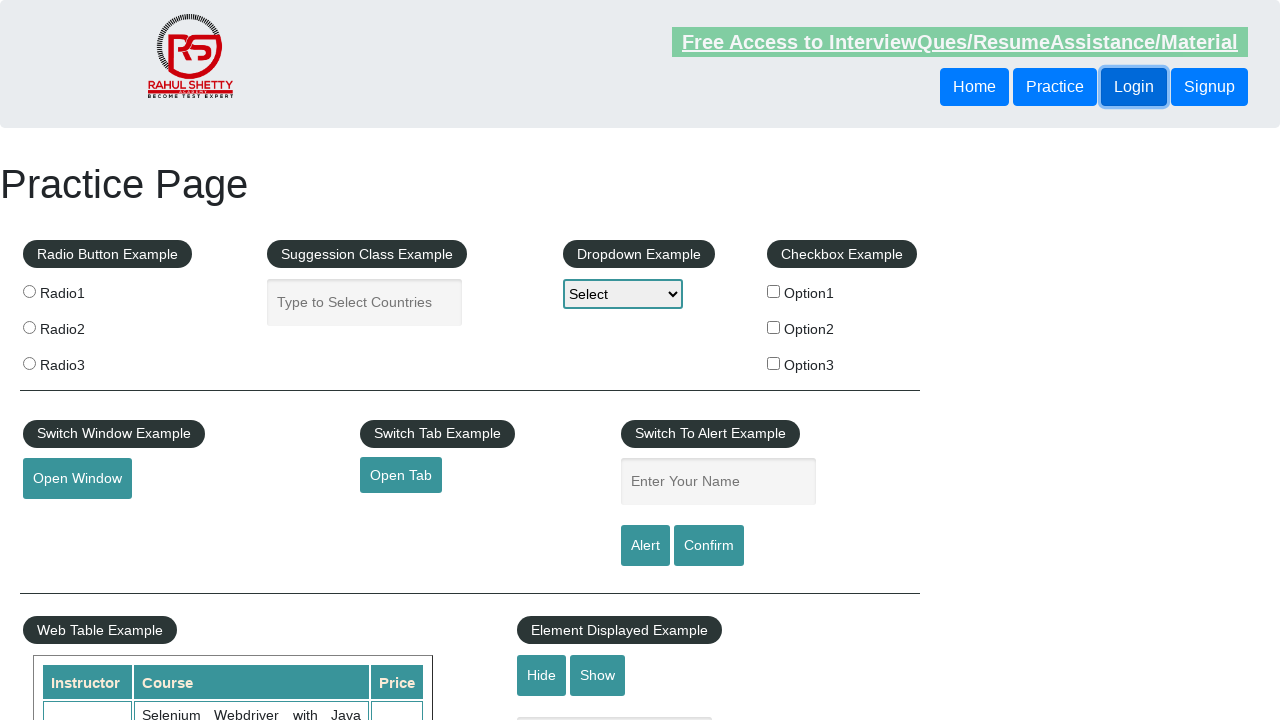